Tests dynamic content loading by clicking a button and waiting for hidden content to become visible

Starting URL: https://the-internet.herokuapp.com/dynamic_loading/1

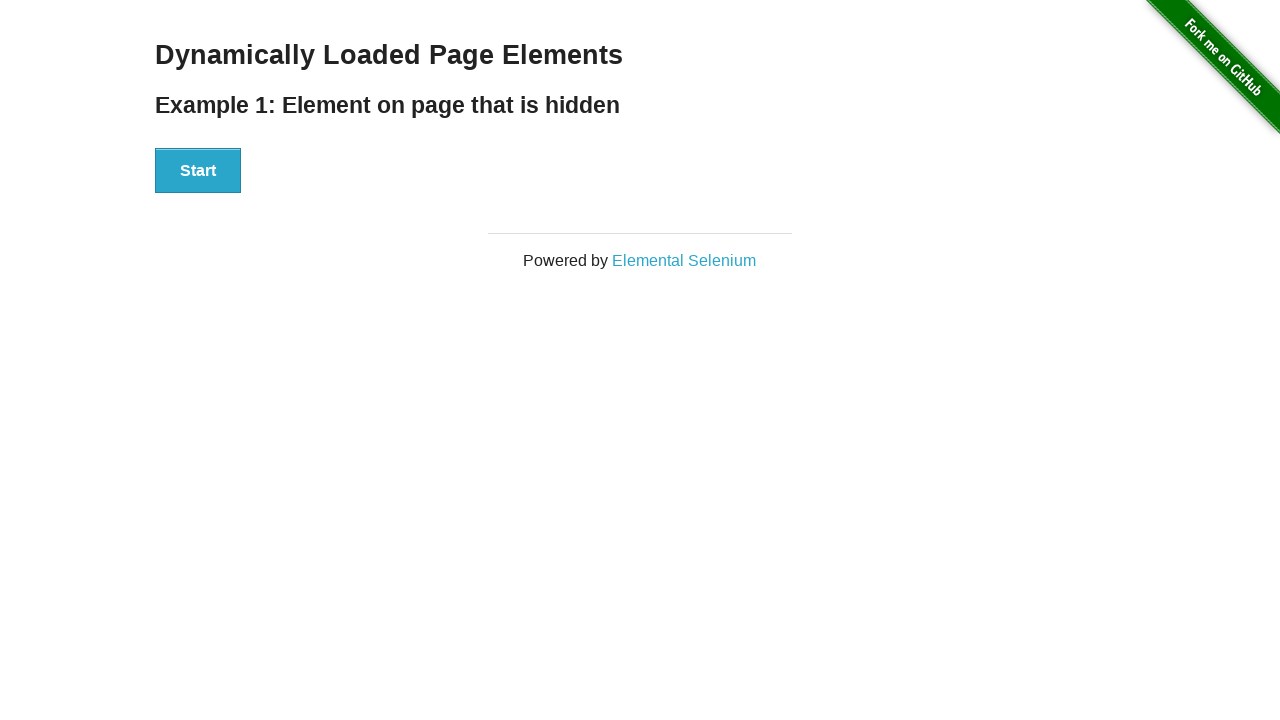

Clicked the start button to trigger dynamic content loading at (198, 171) on xpath=//button
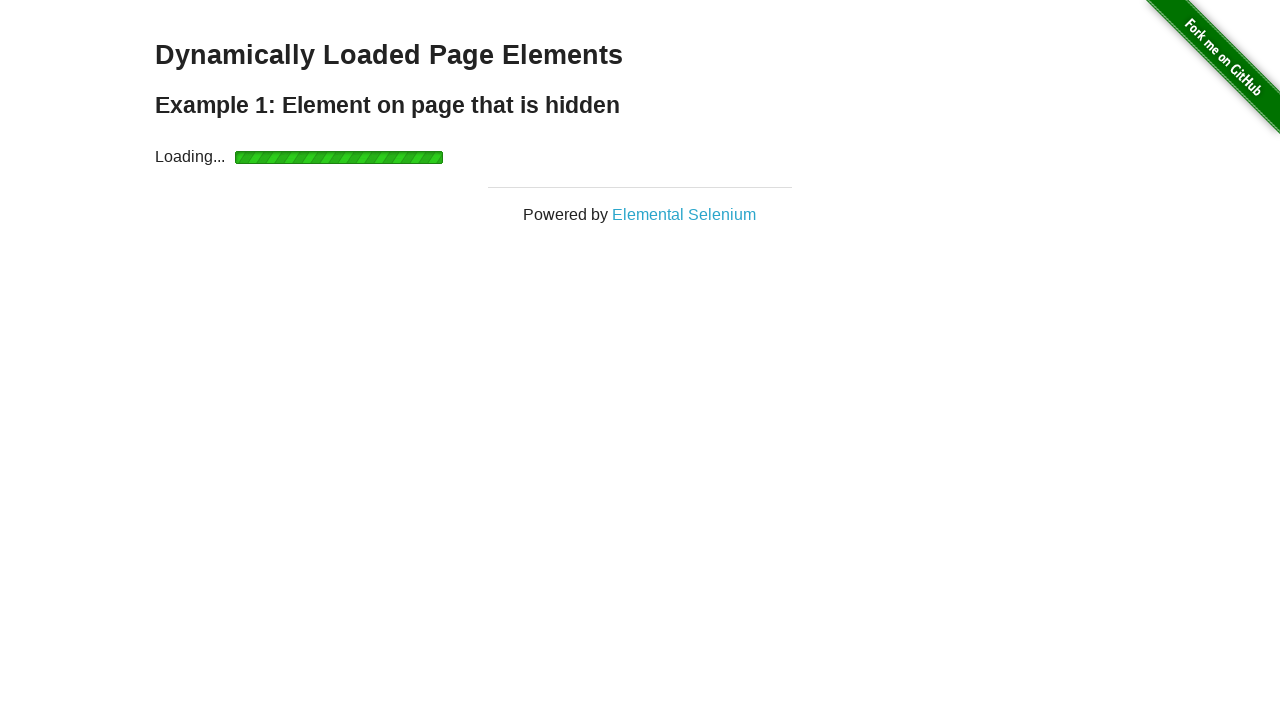

Waited for dynamically loaded content to become visible
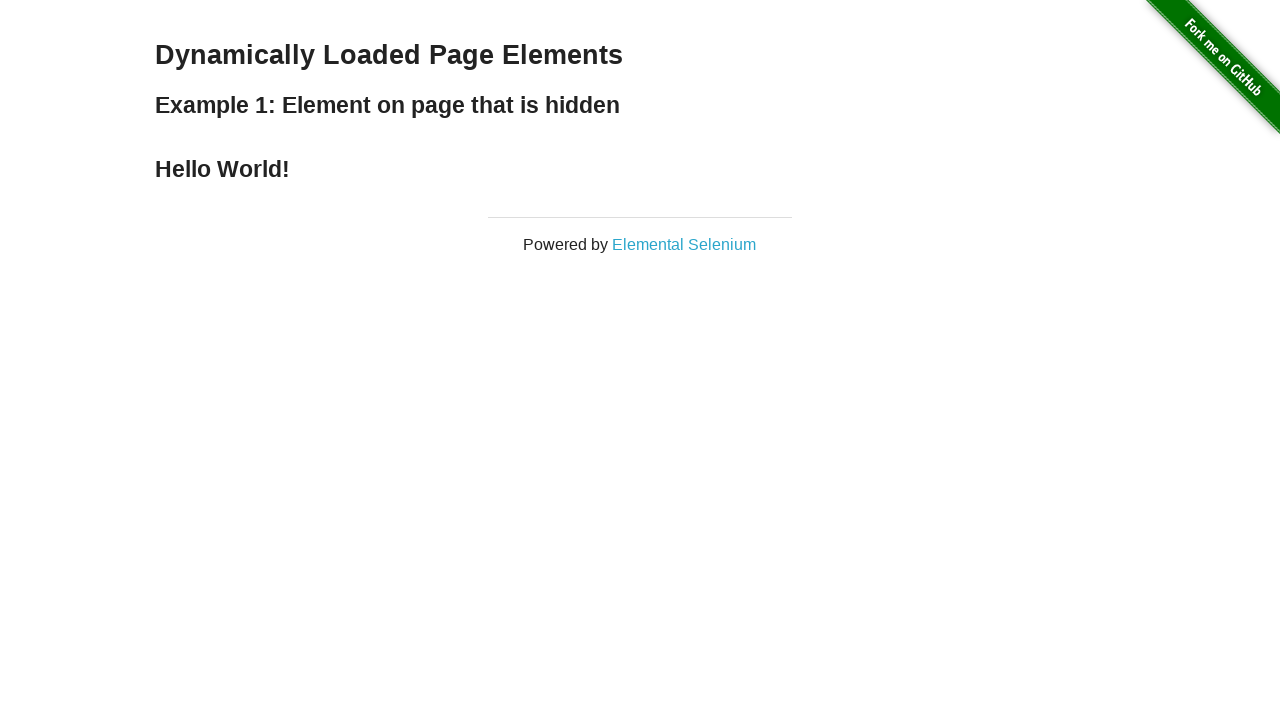

Located the dynamically loaded element
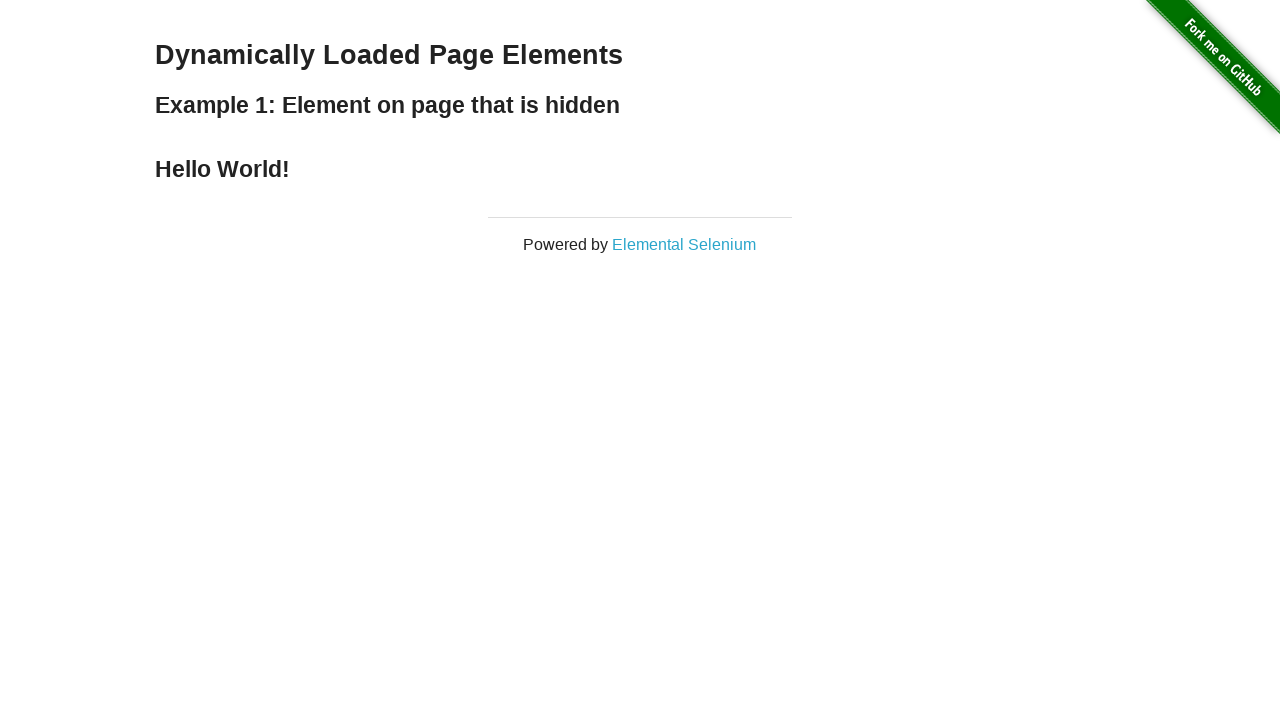

Retrieved text content from dynamically loaded element: '
    Hello World!
  '
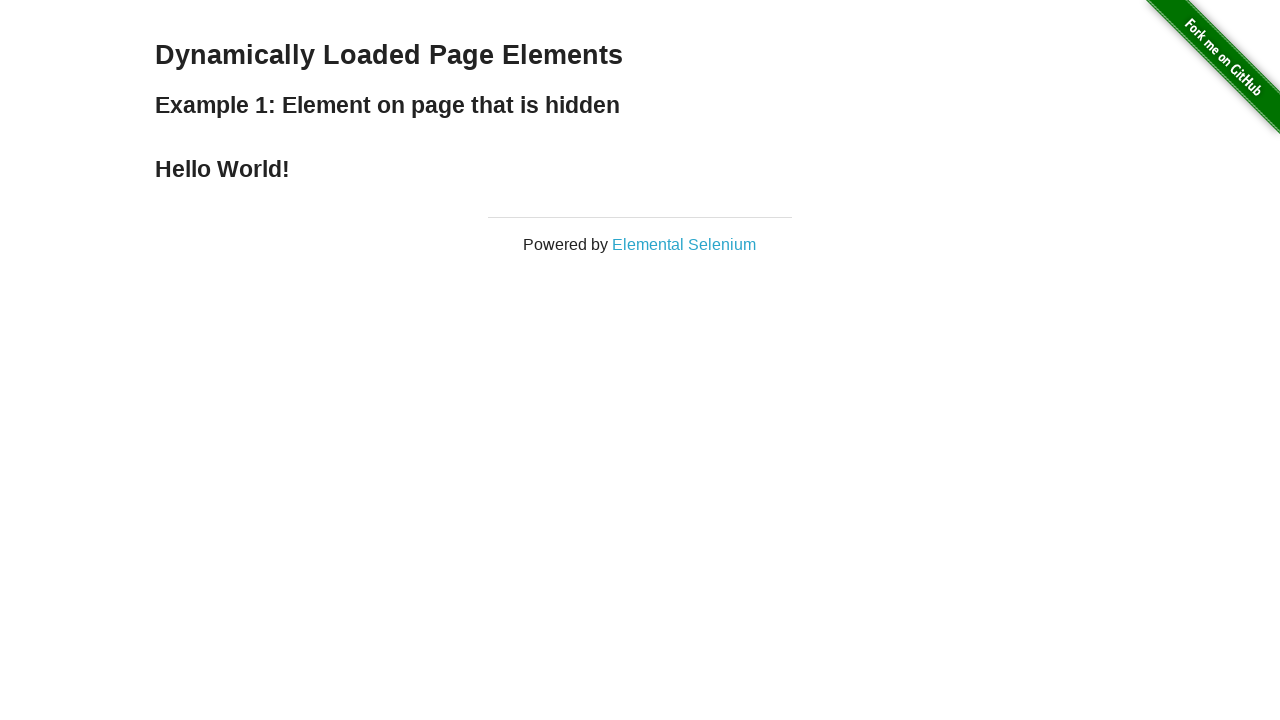

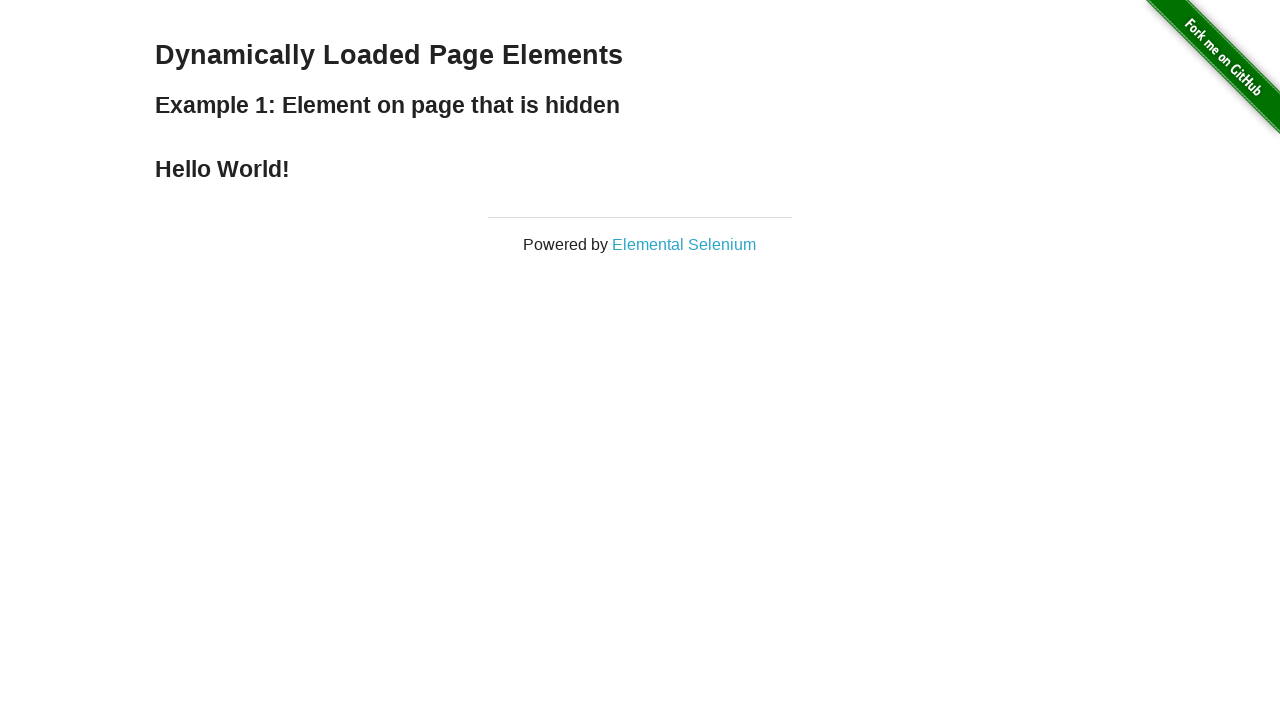